Tests a registration form by filling in required fields (name, email, phone) and verifying successful registration message

Starting URL: http://suninjuly.github.io/registration1.html

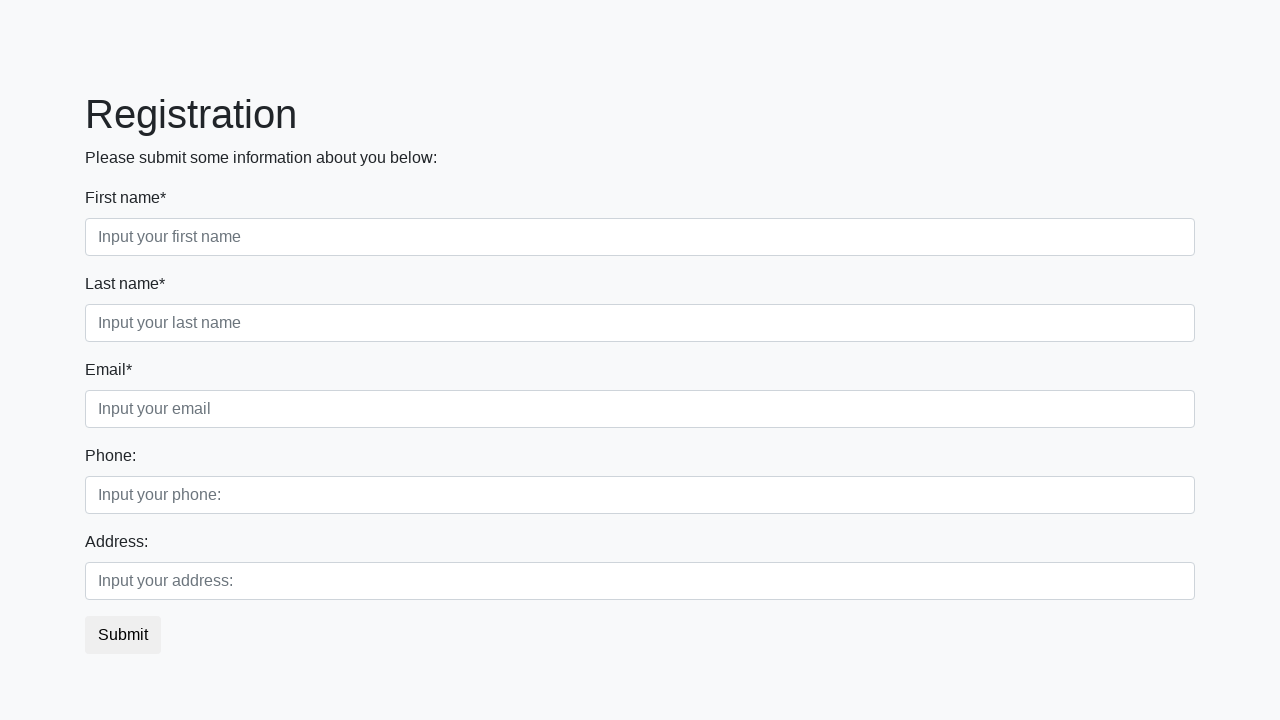

Filled in name field with 'John Doe' on .first_block .first
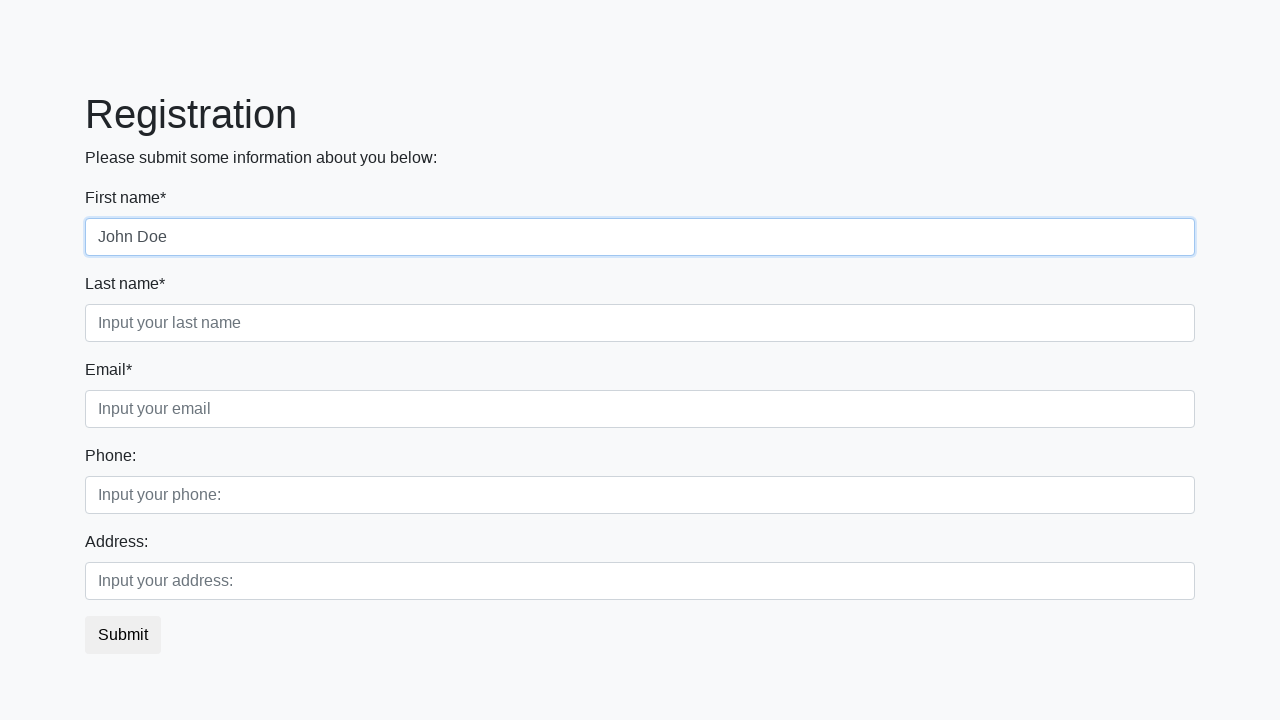

Filled in email field with 'john.doe@example.com' on .first_block .second
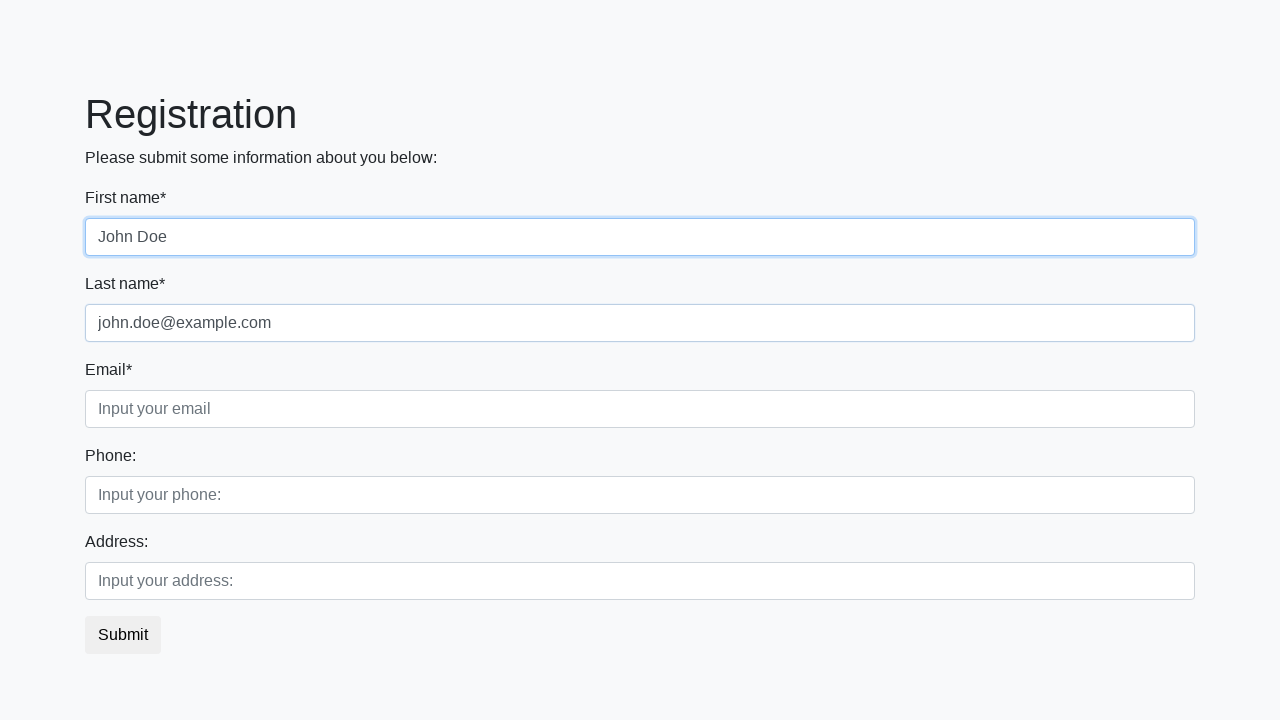

Filled in phone field with '+1234567890' on .first_block .third
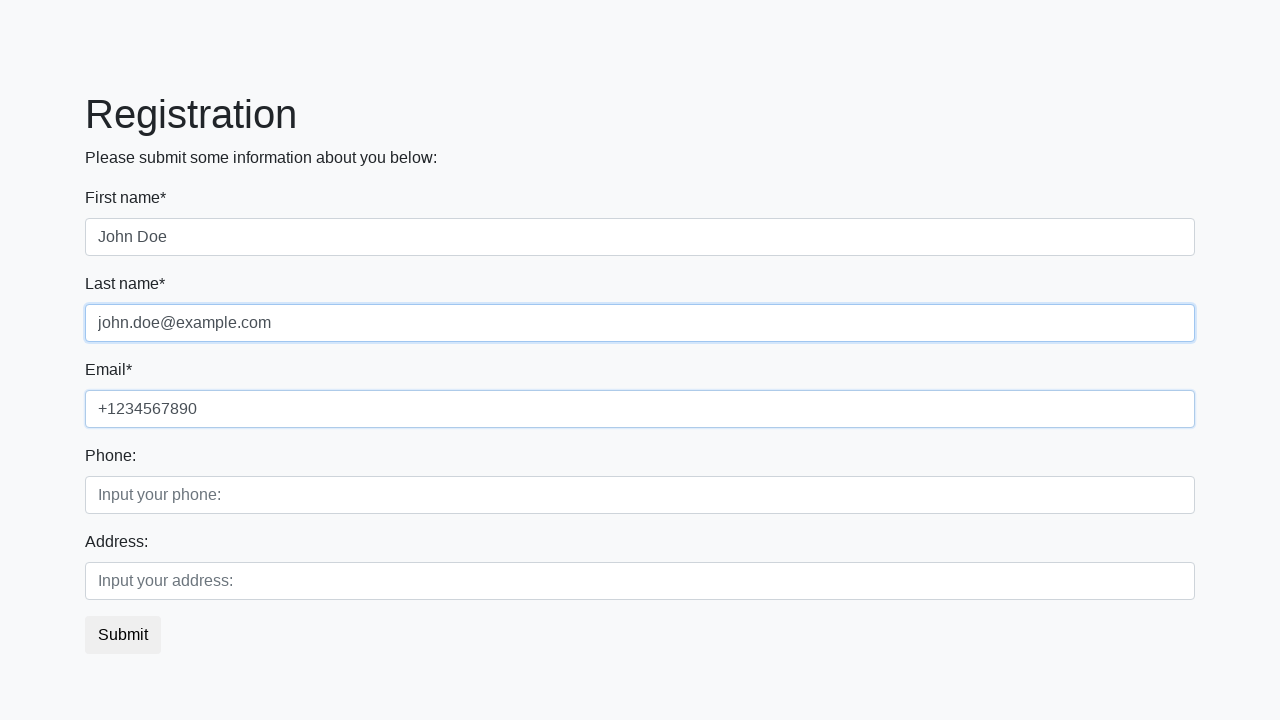

Clicked registration submit button at (123, 635) on button.btn
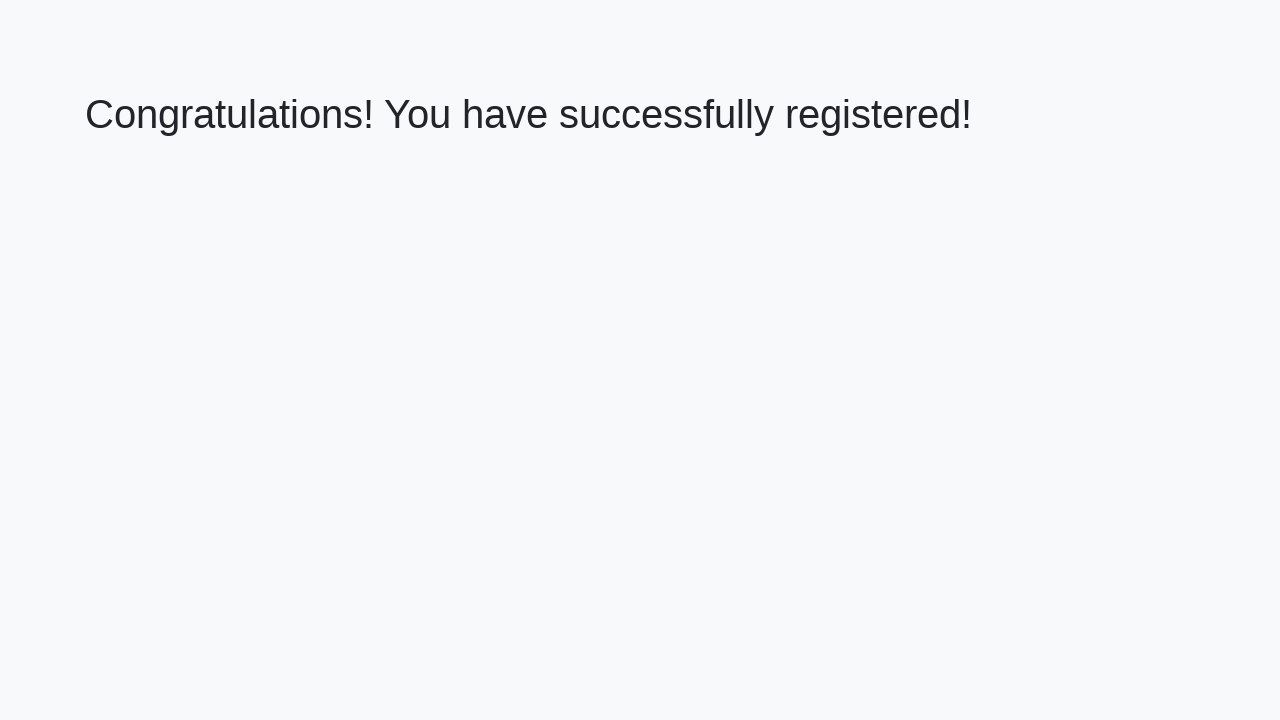

Success page loaded with heading element
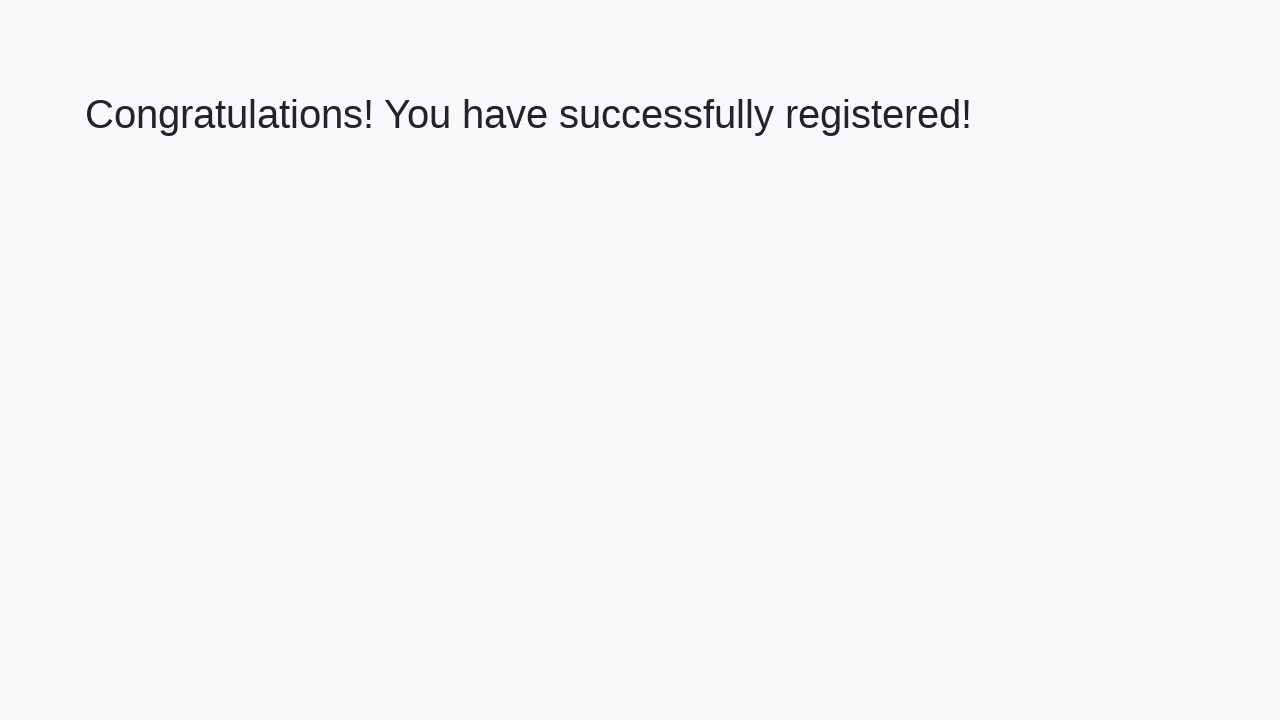

Retrieved success message text: 'Congratulations! You have successfully registered!'
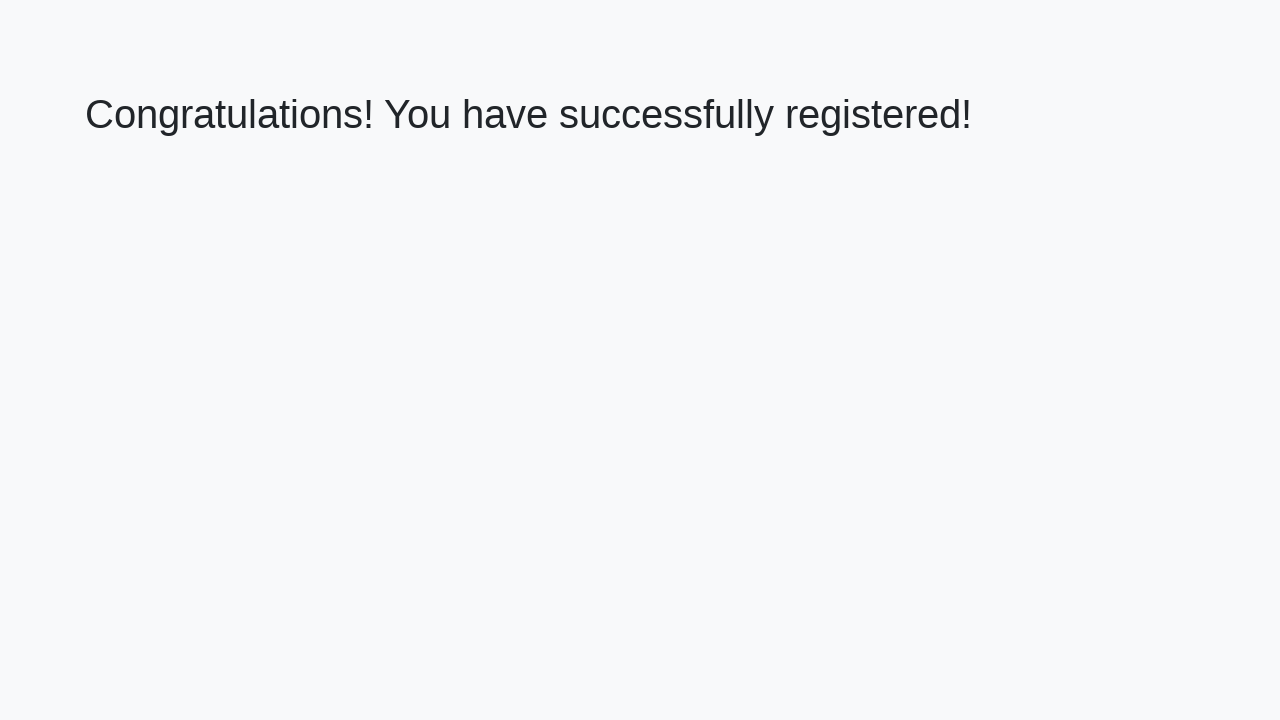

Verified successful registration message matches expected text
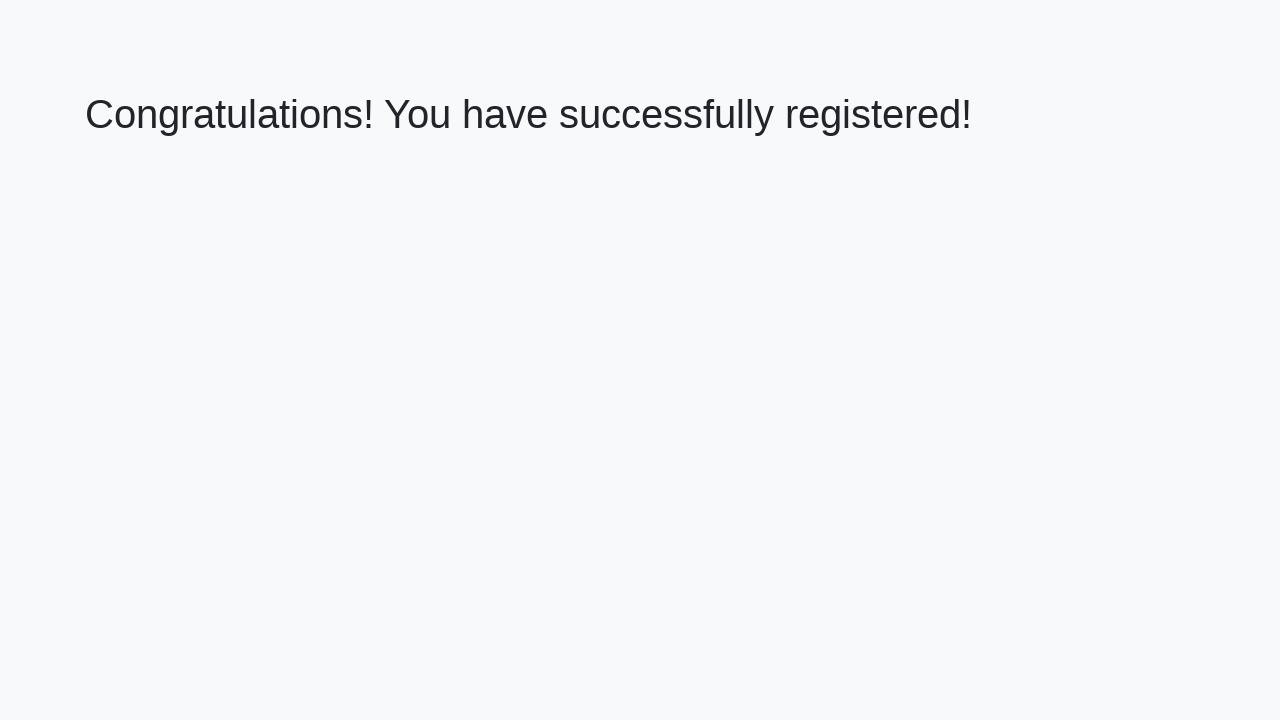

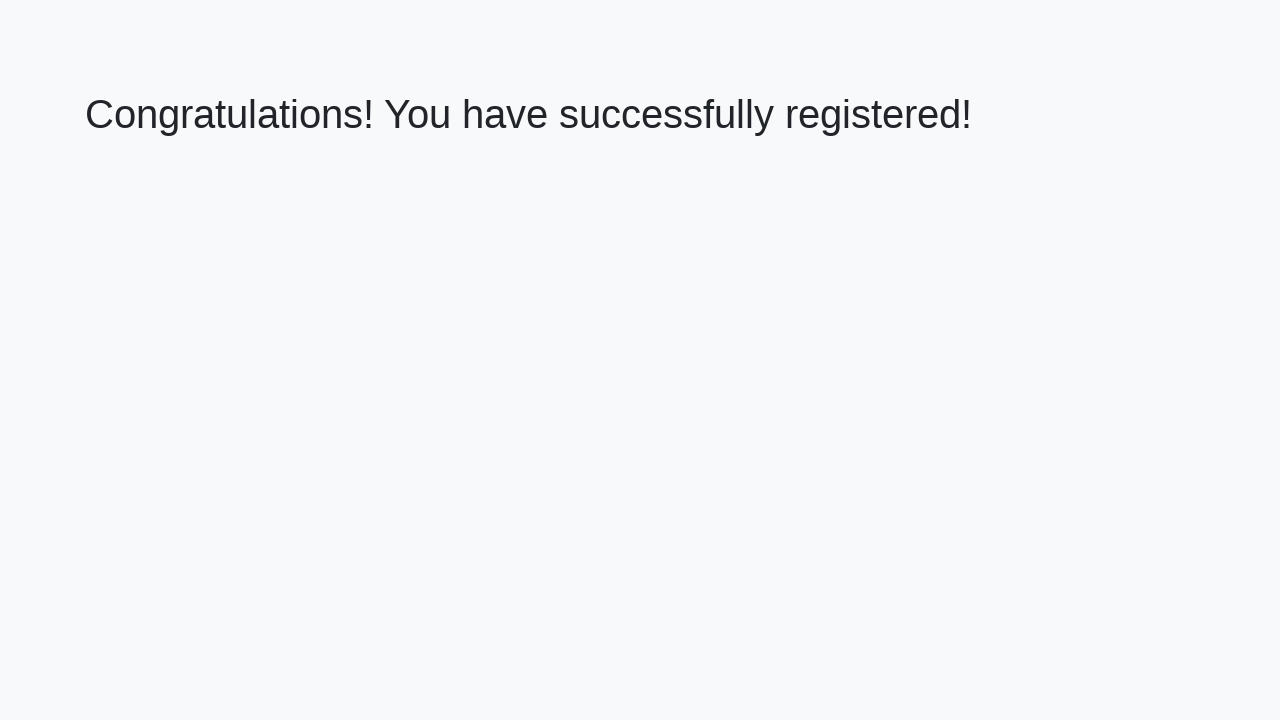